Tests navigation to status 500 page by clicking through the redirect and verifying the 500 status code message

Starting URL: https://the-internet.herokuapp.com/redirector

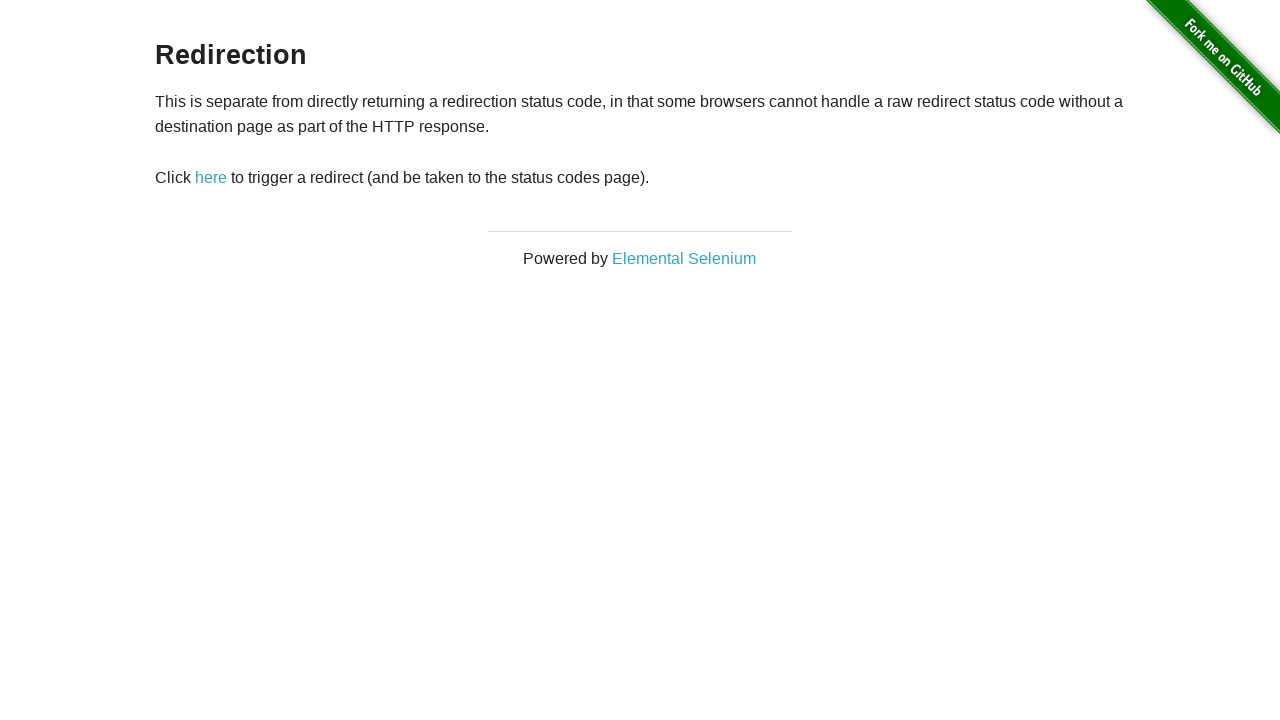

Navigated to redirector page
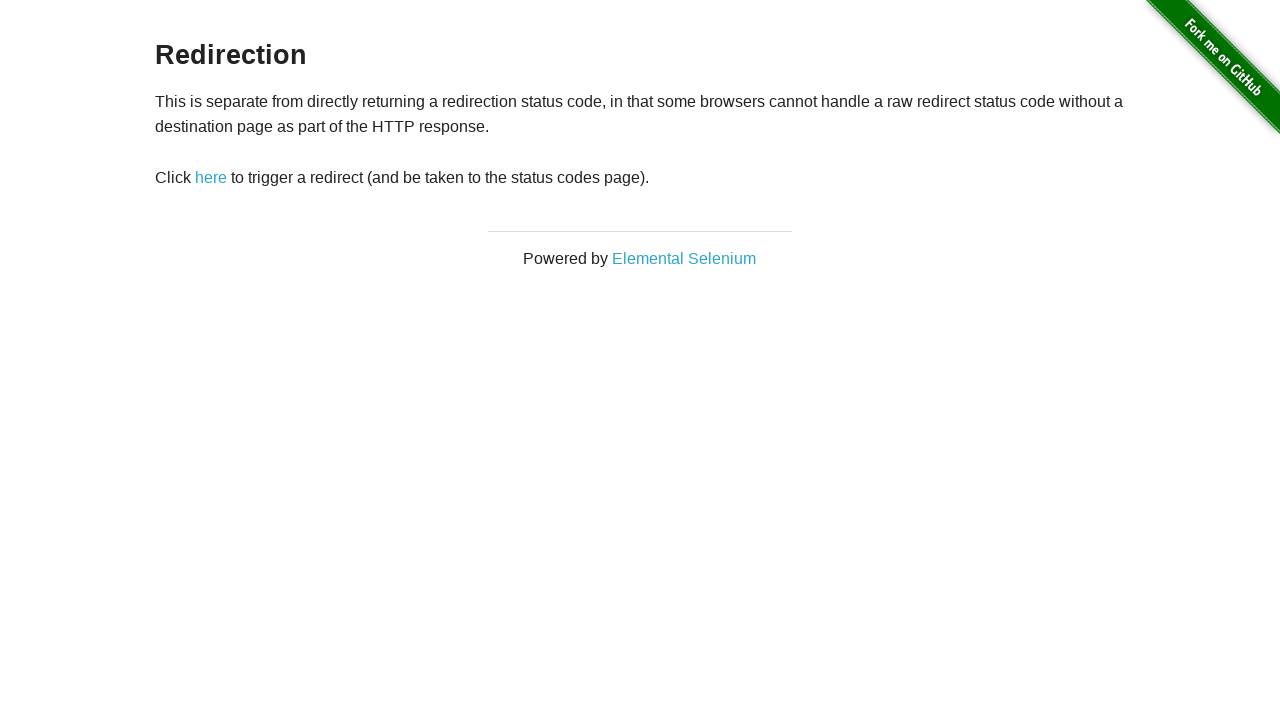

Clicked 'here' link to trigger redirect at (211, 178) on text=here
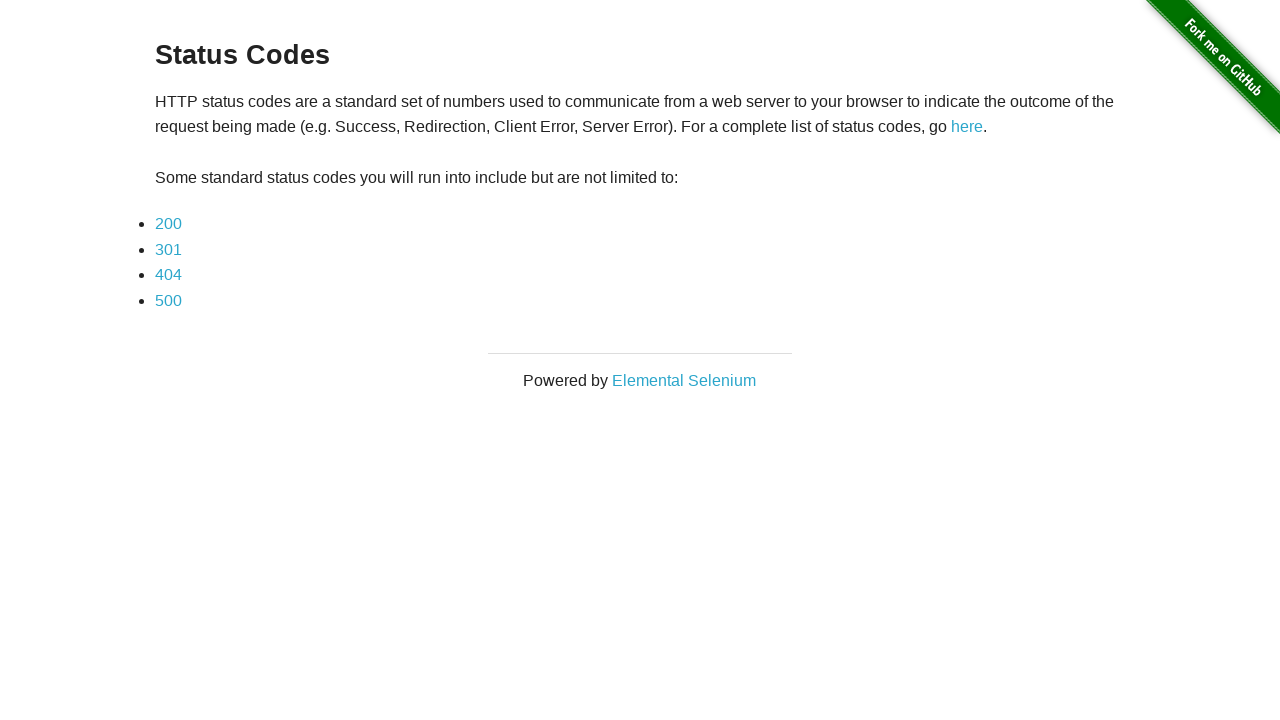

Clicked 500 status code link at (168, 300) on text=500
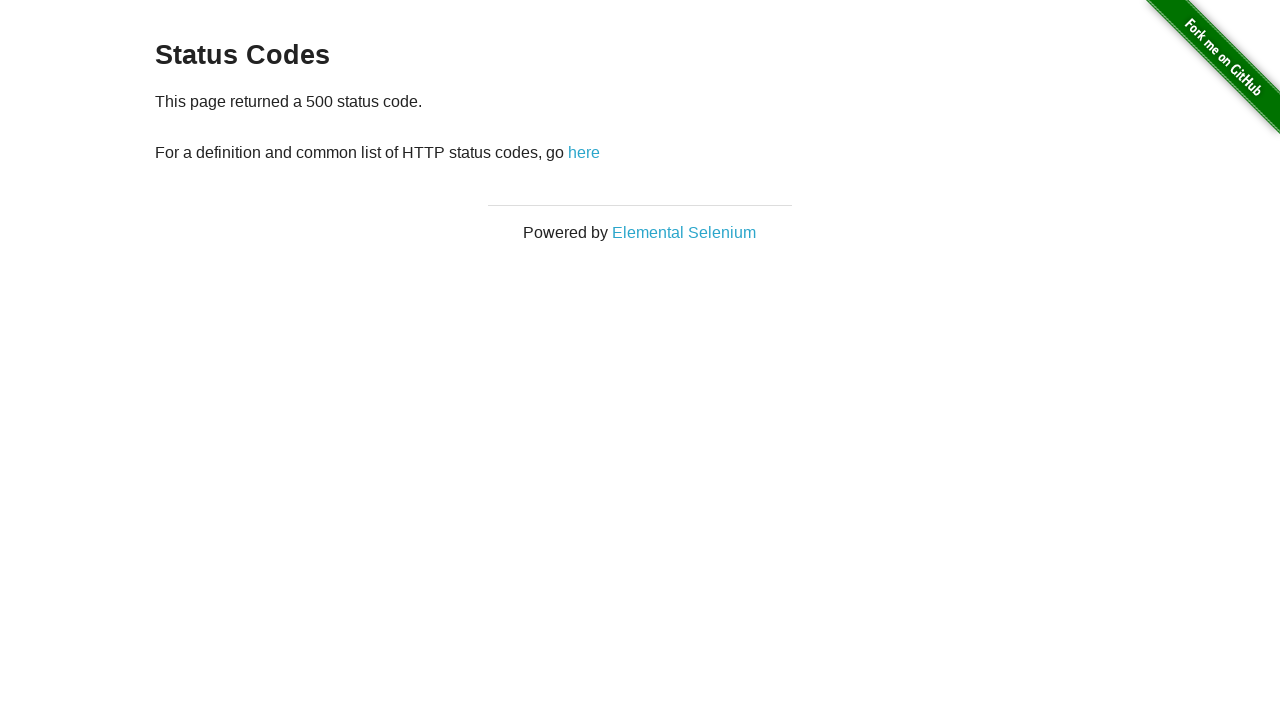

Verified page displays 500 status code message
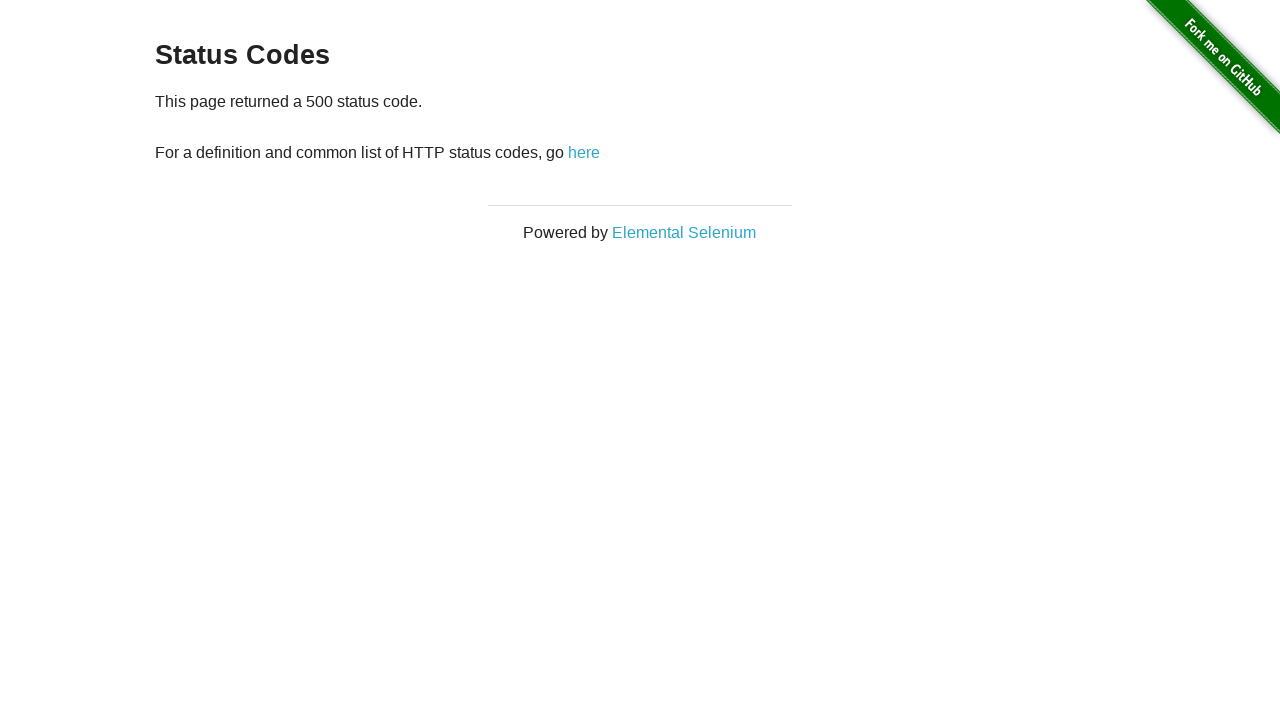

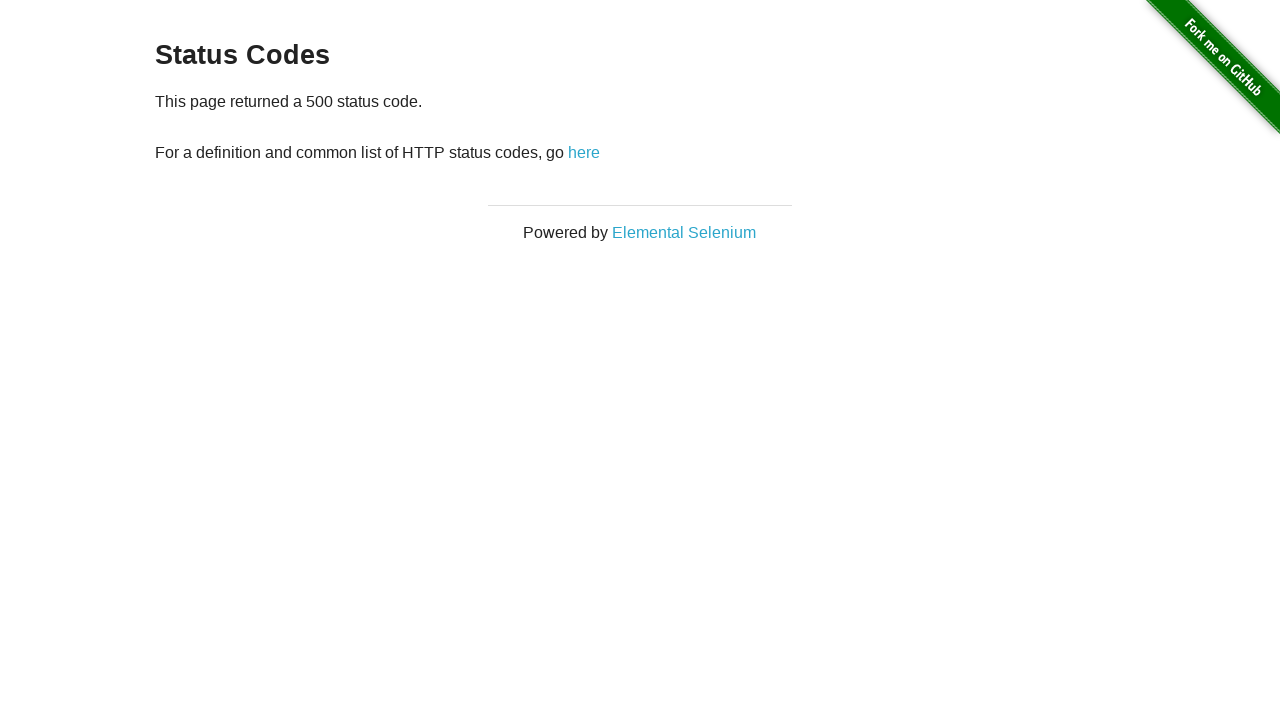